Tests JavaScript alert by clicking a button to trigger the alert and accepting it

Starting URL: https://popageorgianvictor.github.io/PUBLISHED-WEBPAGES/alert_confirm_prompt

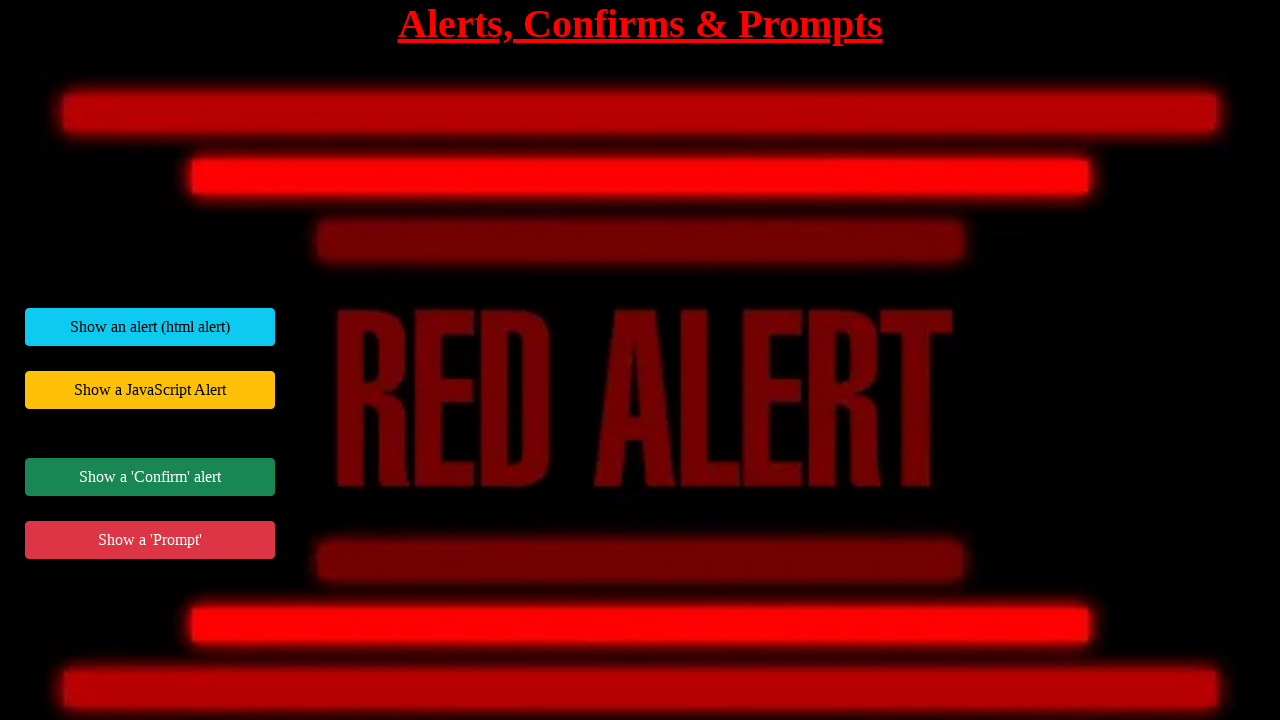

Set up dialog handler to accept alerts
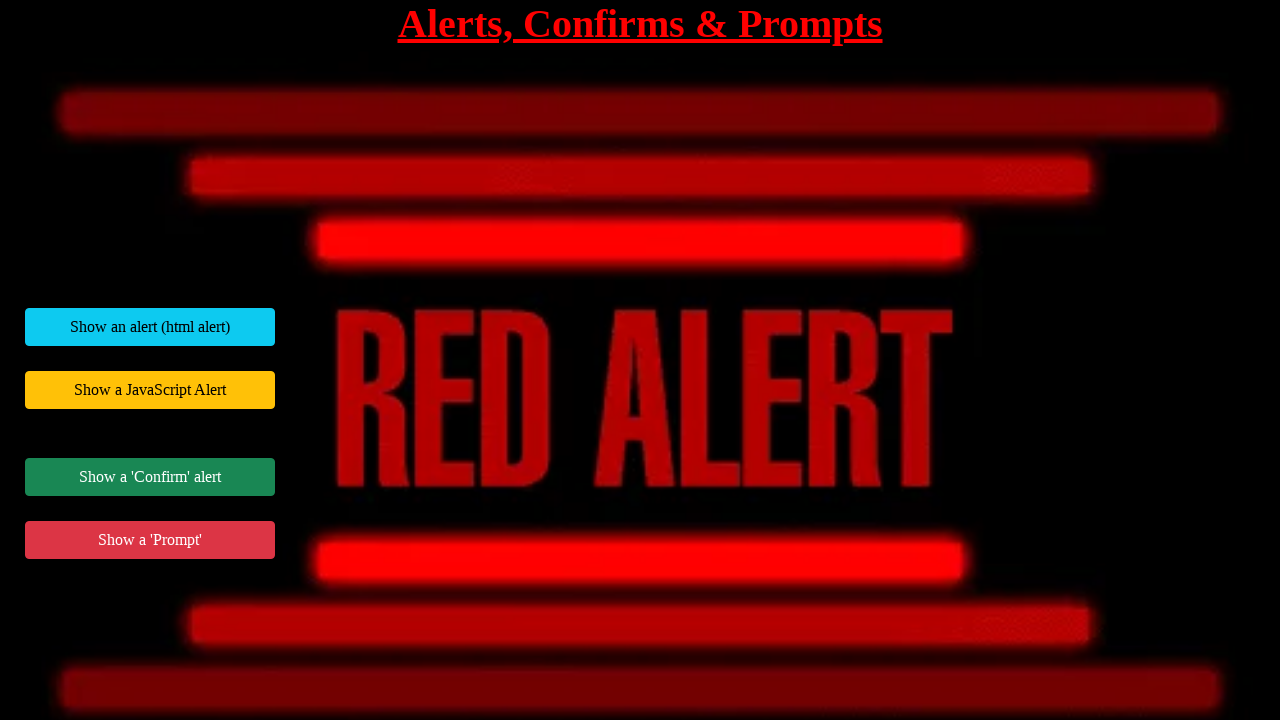

Clicked the JavaScript alert button at (150, 390) on #jsAlertExample button
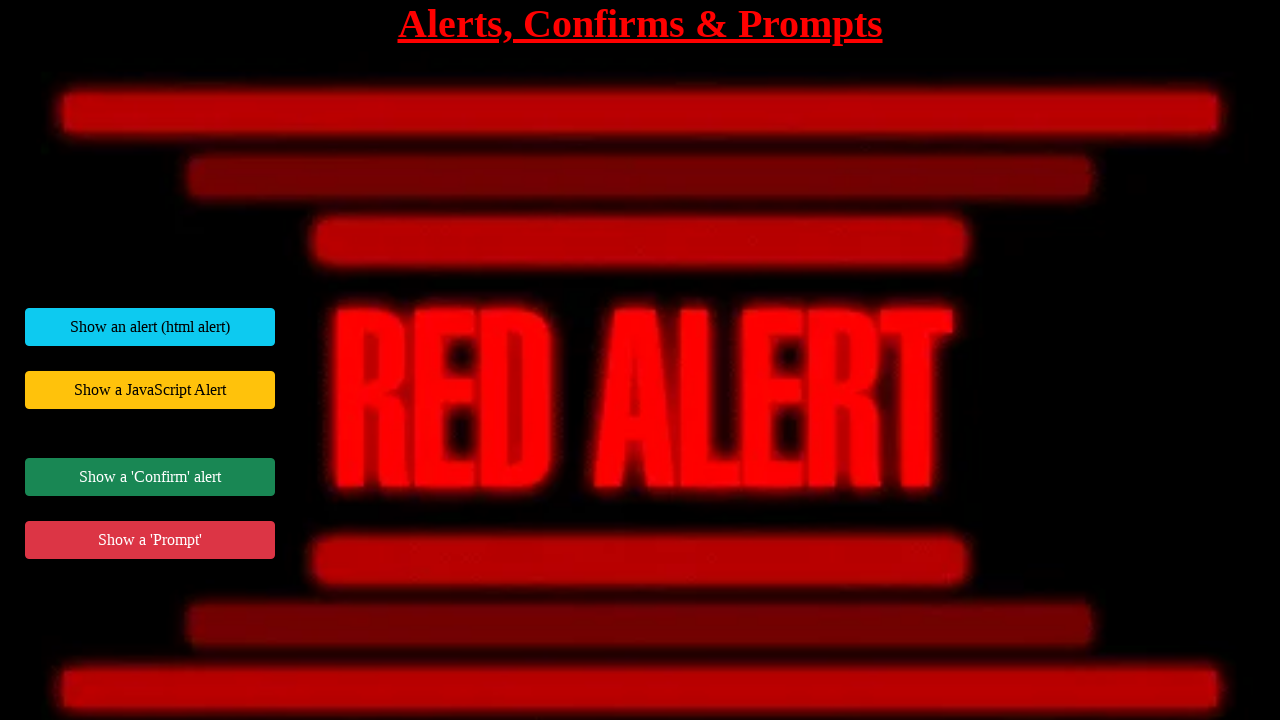

Waited 500ms for alert to be handled
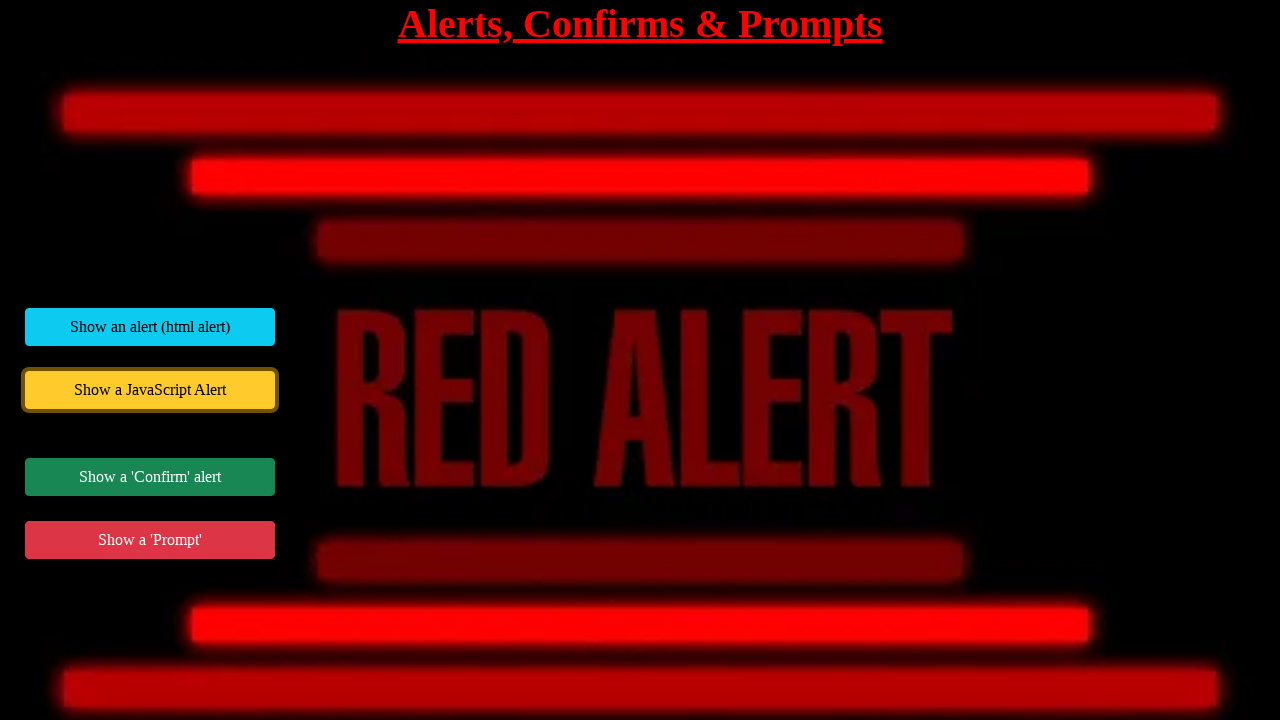

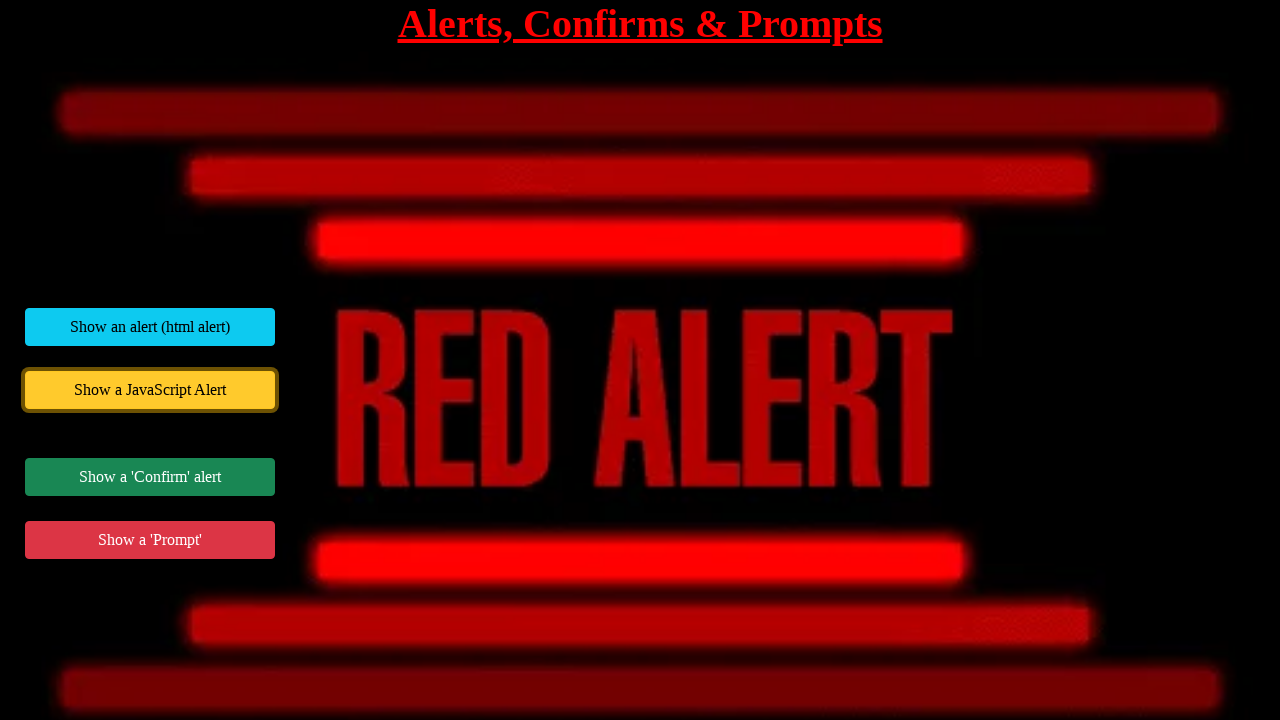